Tests dismissing a confirm/cancel JavaScript alert dialog by clicking a button and handling the dialog with dismiss

Starting URL: https://demoqa.com/alerts

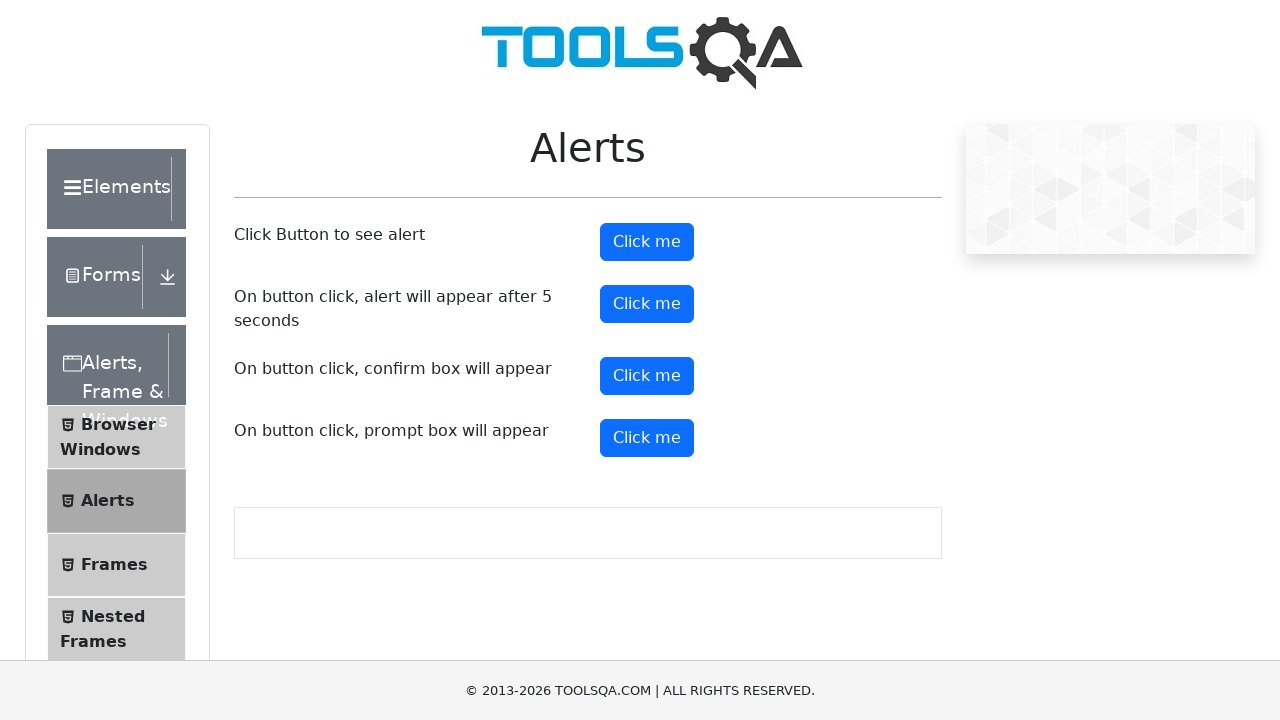

Set up dialog handler to dismiss the confirm dialog
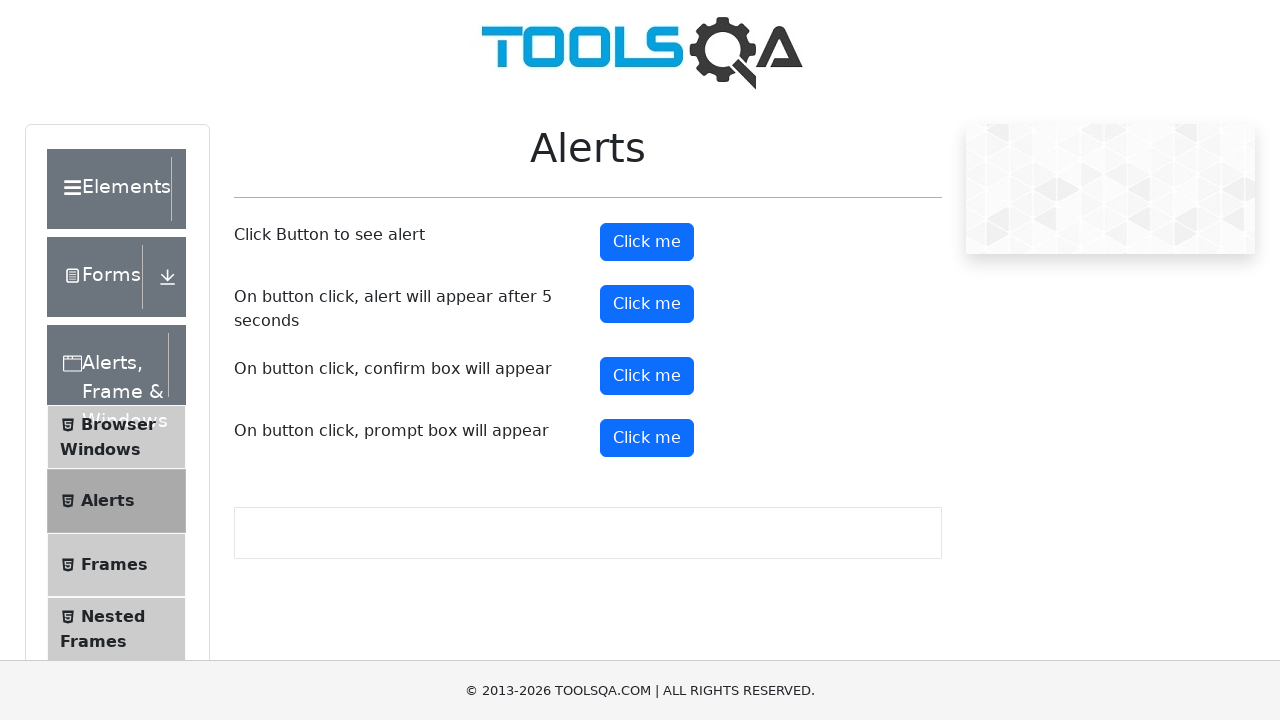

Clicked confirm button to trigger the confirm/cancel alert at (647, 376) on #confirmButton
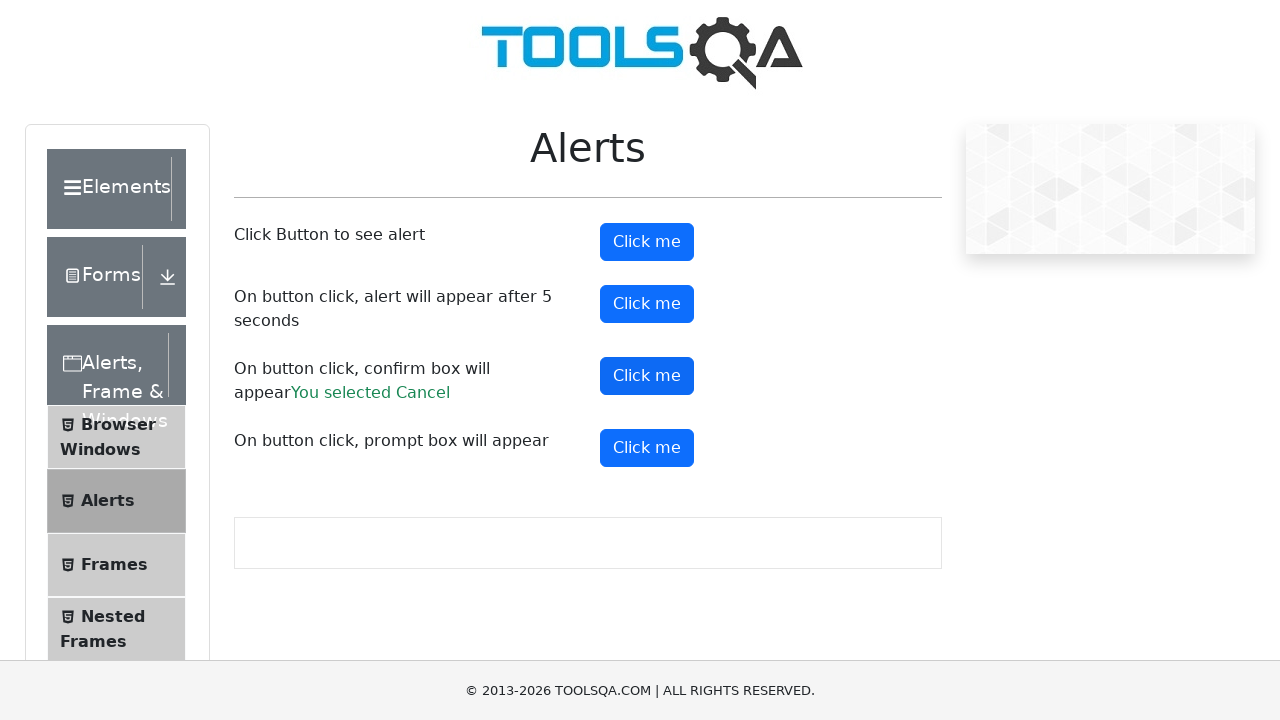

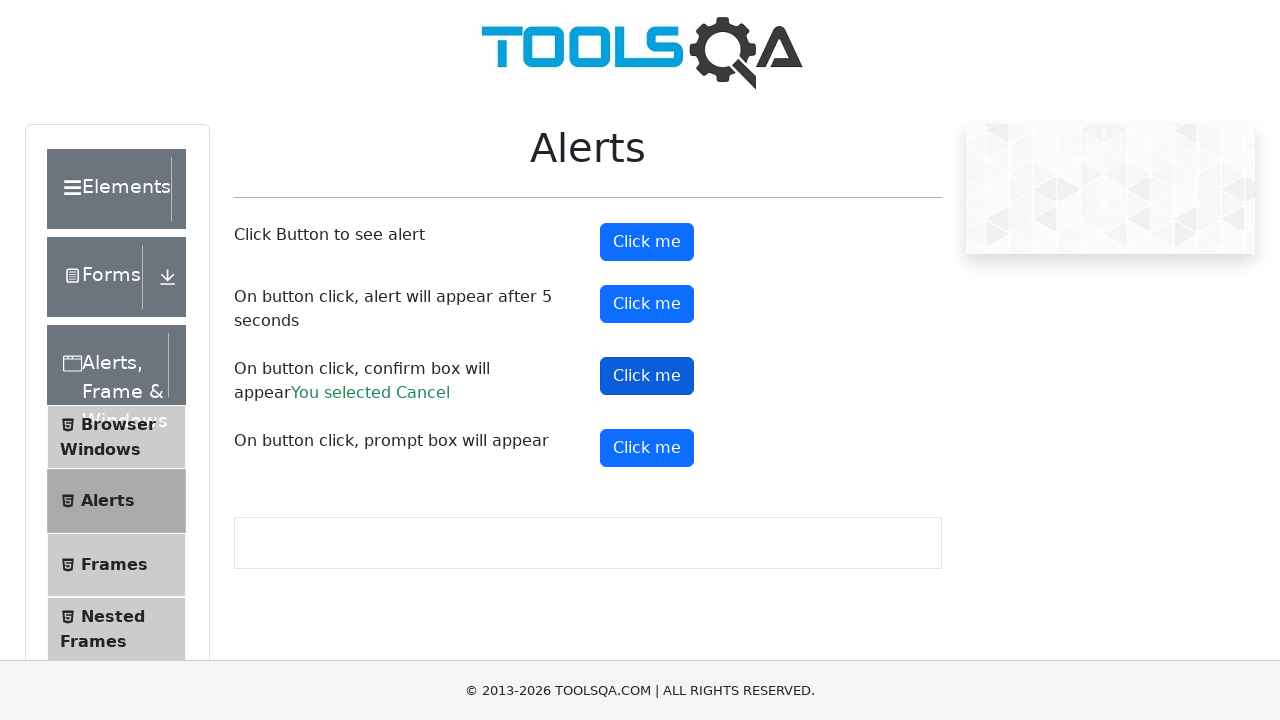